Tests interaction with a jQuery combo tree dropdown by clicking on the input field to reveal dropdown options

Starting URL: https://www.jqueryscript.net/demo/Drop-Down-Combo-Tree/

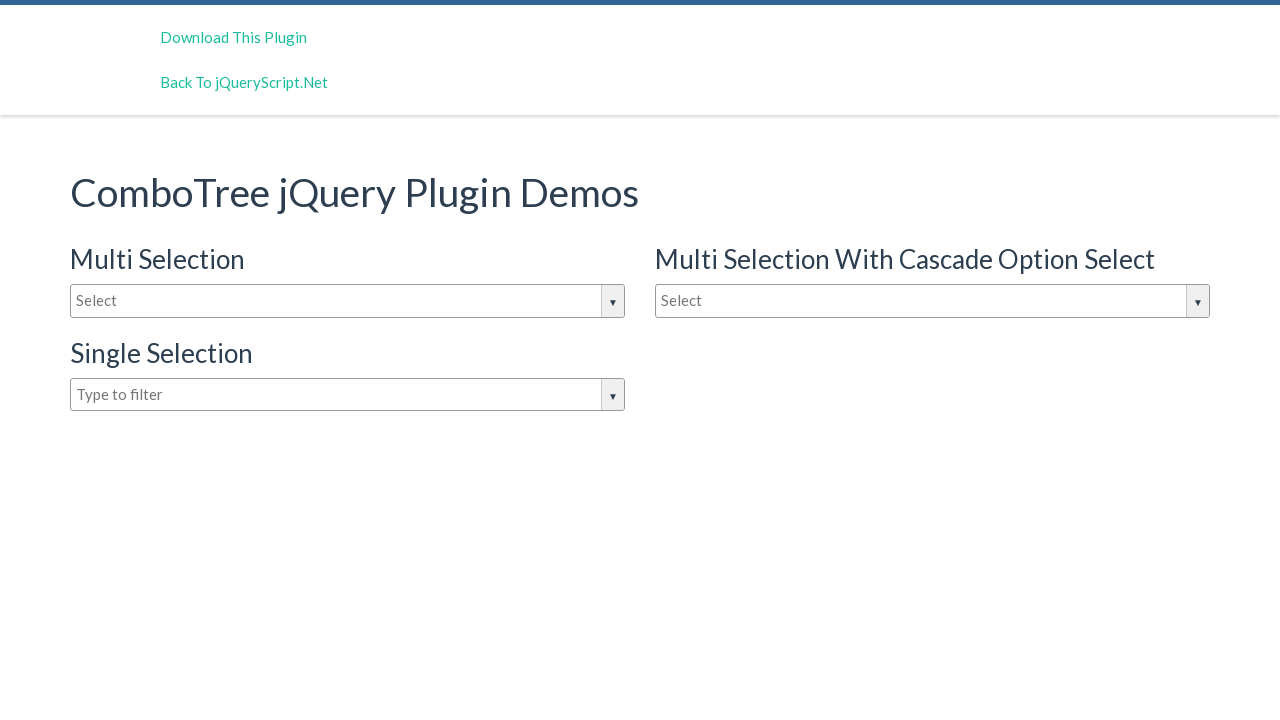

Clicked on the combo tree input box to open dropdown at (348, 301) on input#justAnInputBox
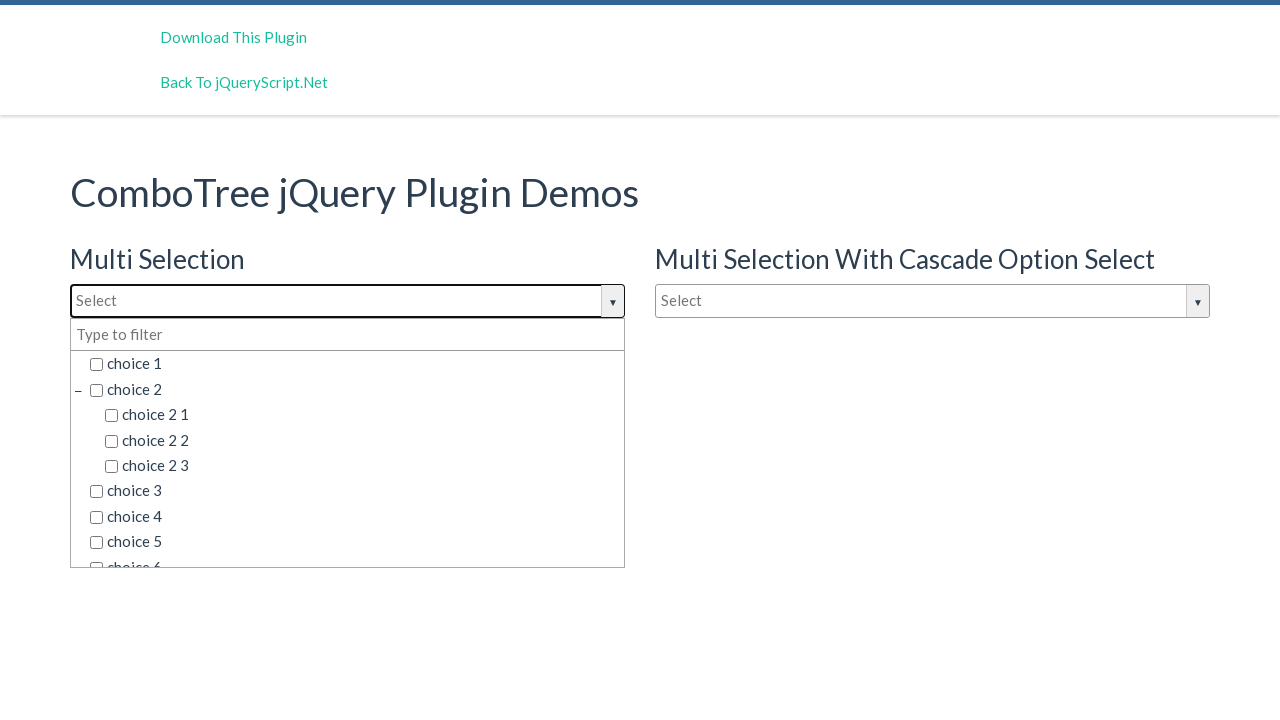

Waited for dropdown options to appear
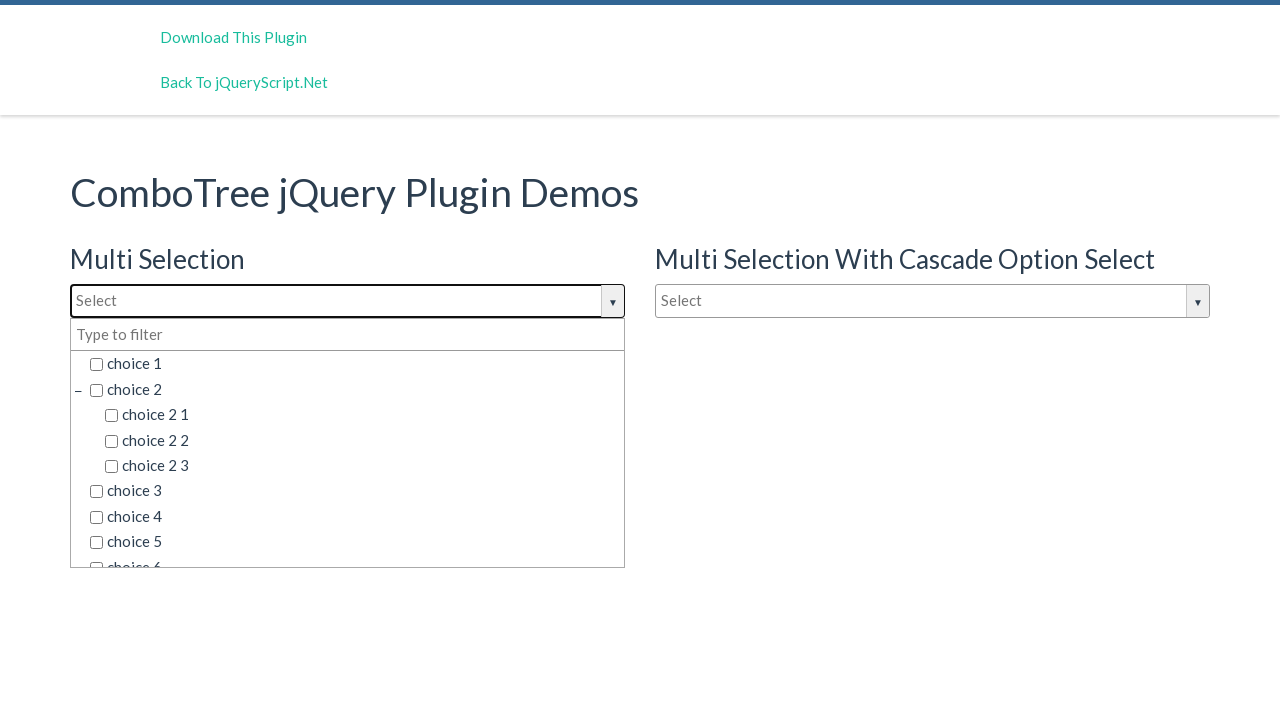

Verified that dropdown items are visible
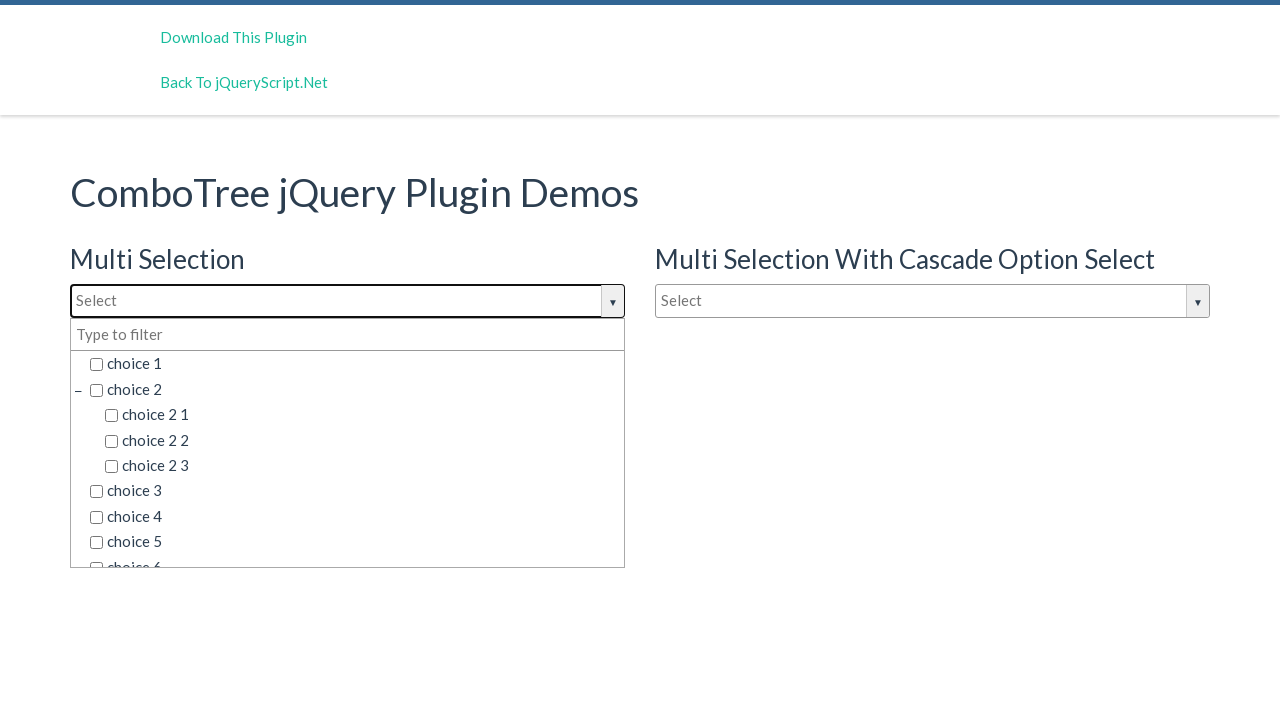

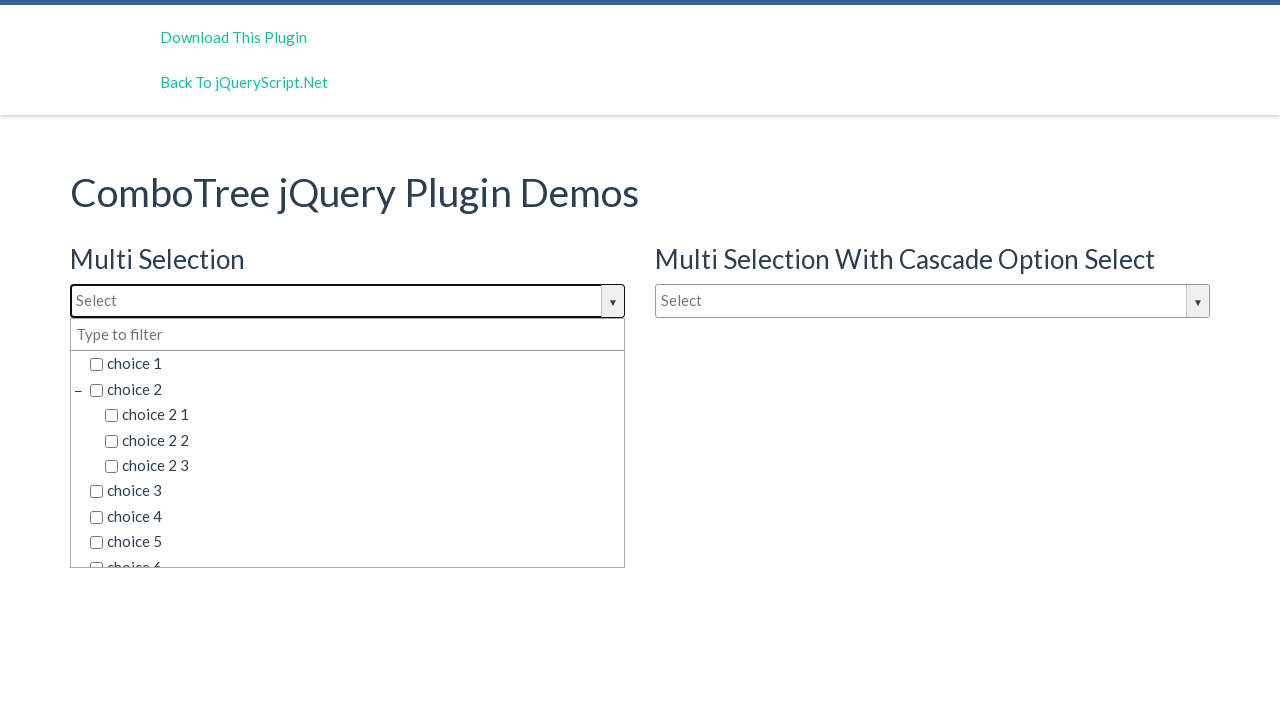